Tests jQuery UI menu navigation by hovering over menu items

Starting URL: https://the-internet.herokuapp.com/jqueryui/menu

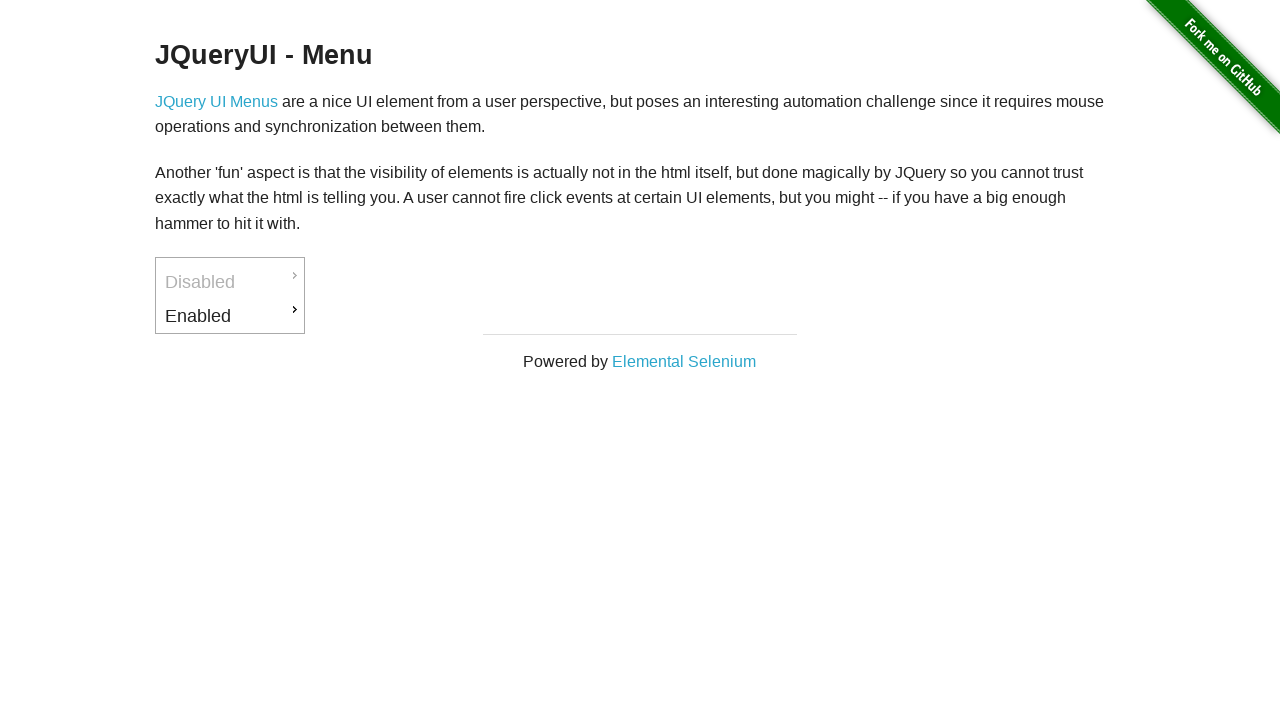

Hovered over first menu item at (230, 316) on xpath=//*[@id="ui-id-3"]/a
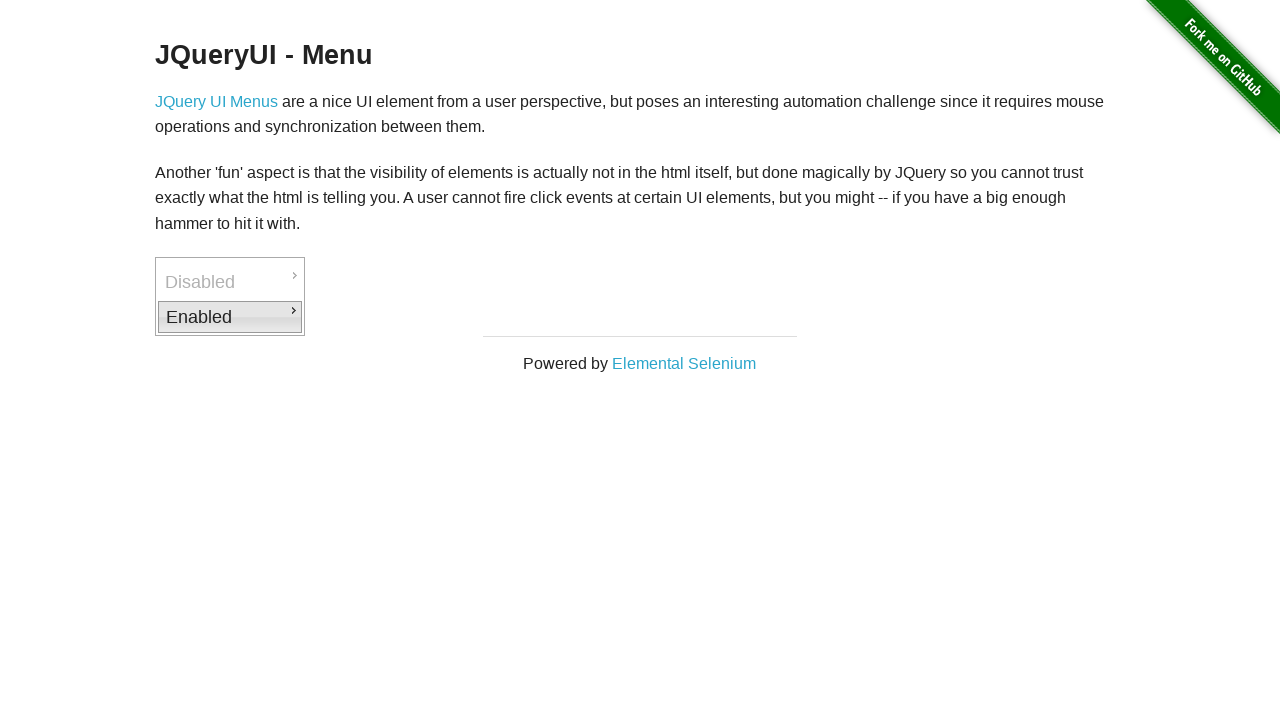

Waited 1000ms for menu animation
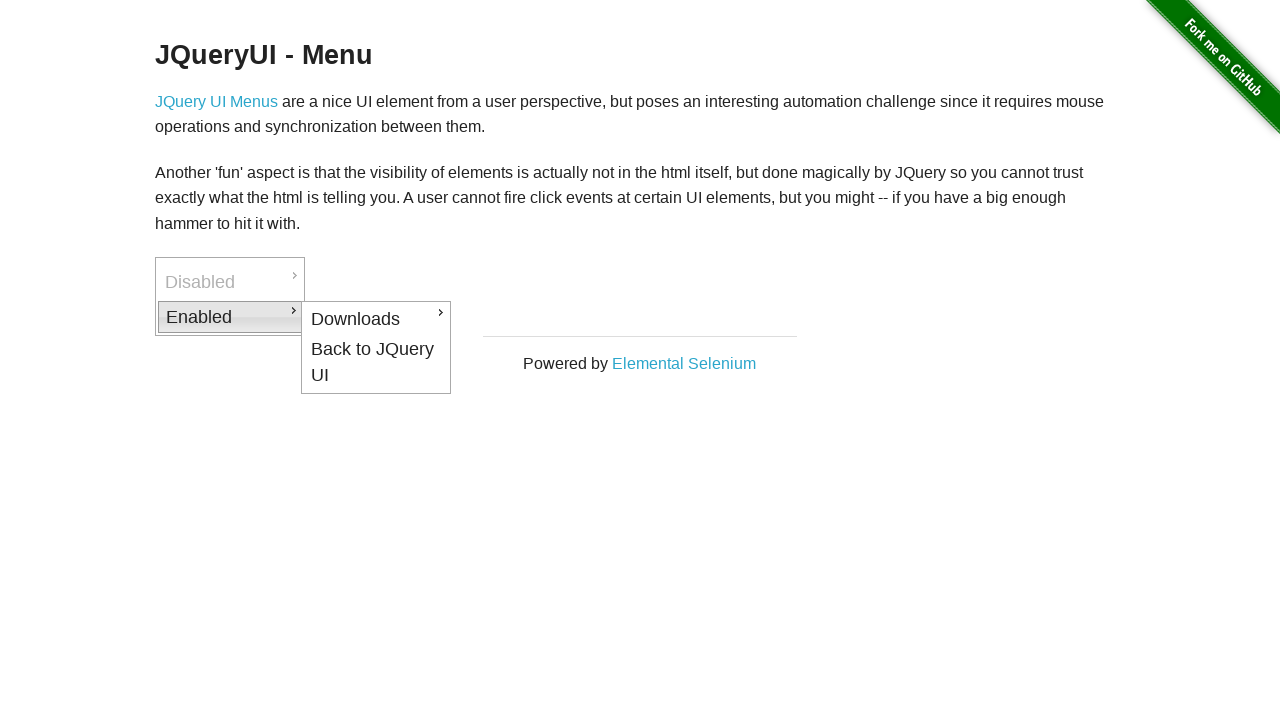

Hovered over submenu item at (376, 319) on xpath=//*[@id="ui-id-4"]/a
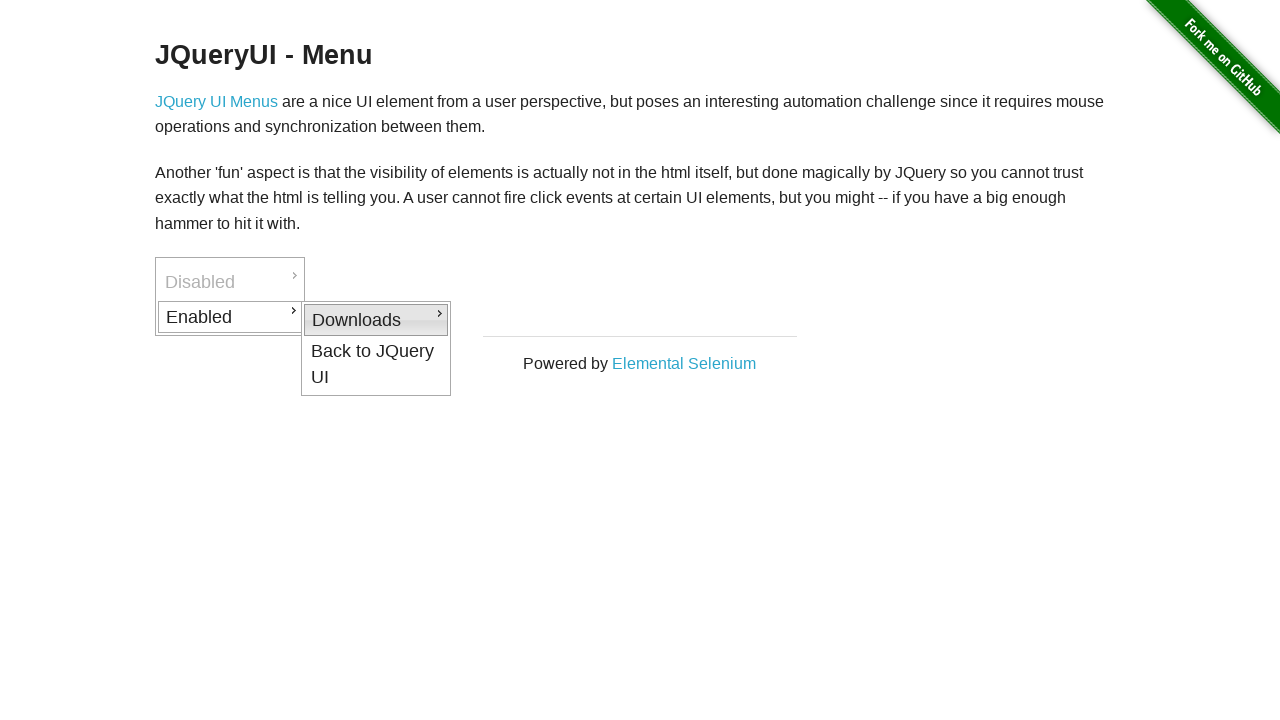

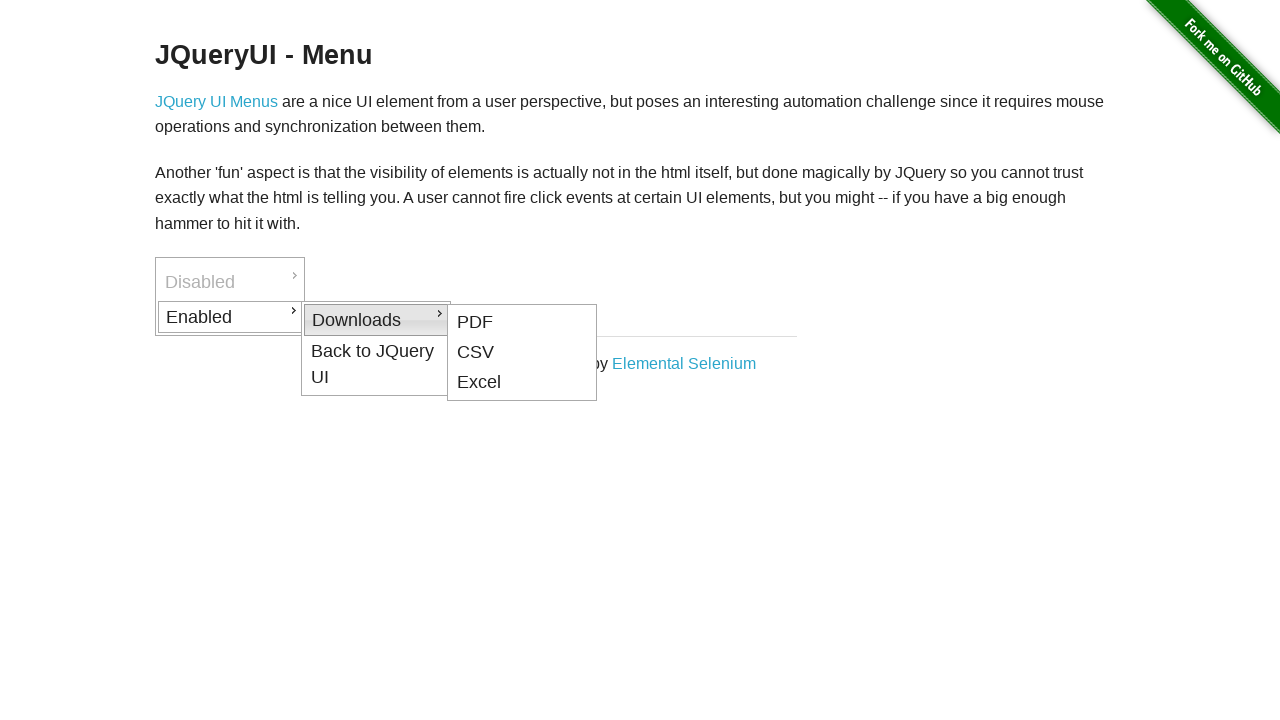